Tests dynamic controls functionality by clicking a checkbox, toggling remove/add button, enabling a text input, typing text, and then disabling it again.

Starting URL: http://the-internet.herokuapp.com/

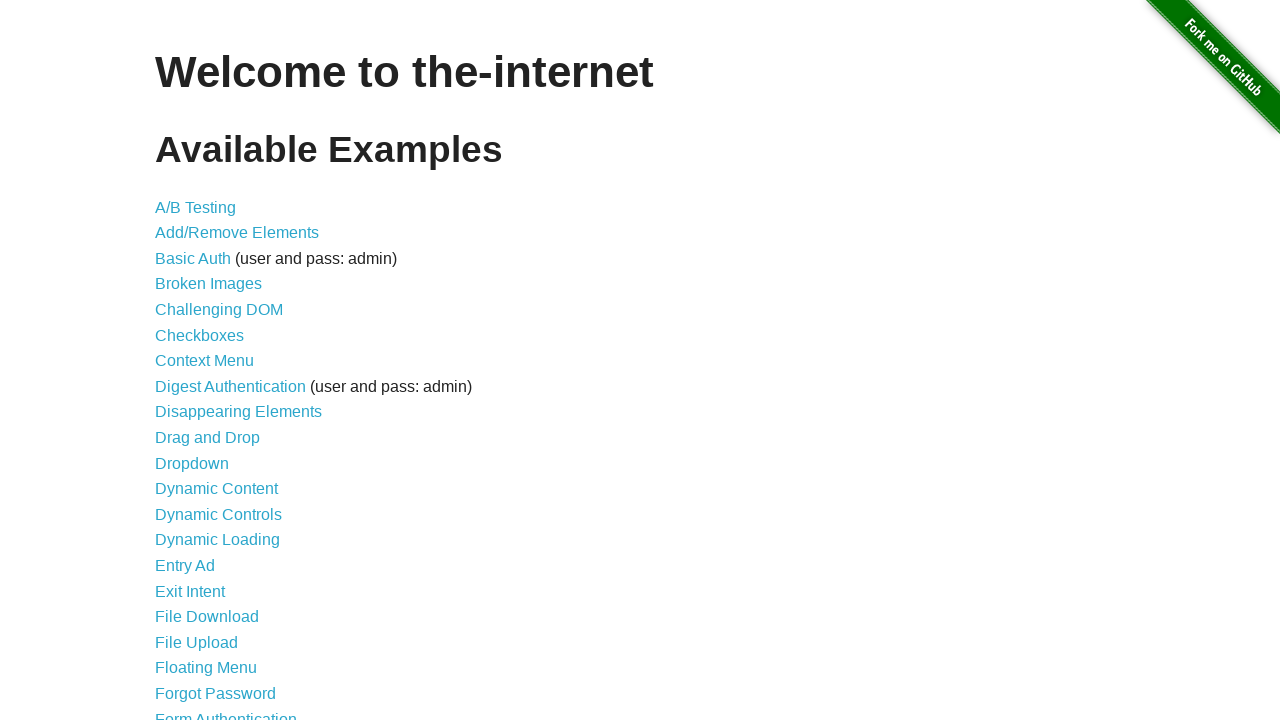

Clicked on Dynamic Controls link to navigate to the page at (218, 514) on text=Dynamic Controls
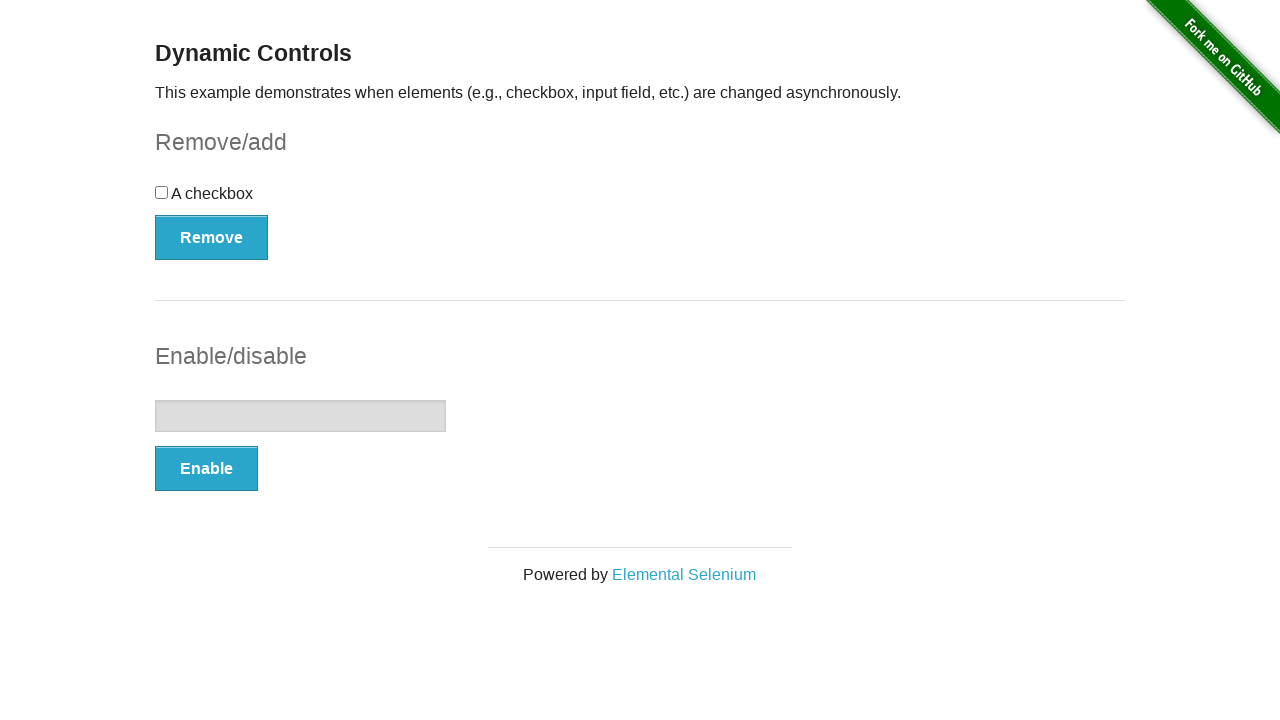

Clicked checkbox to check it at (162, 192) on #checkbox > input[type=checkbox]
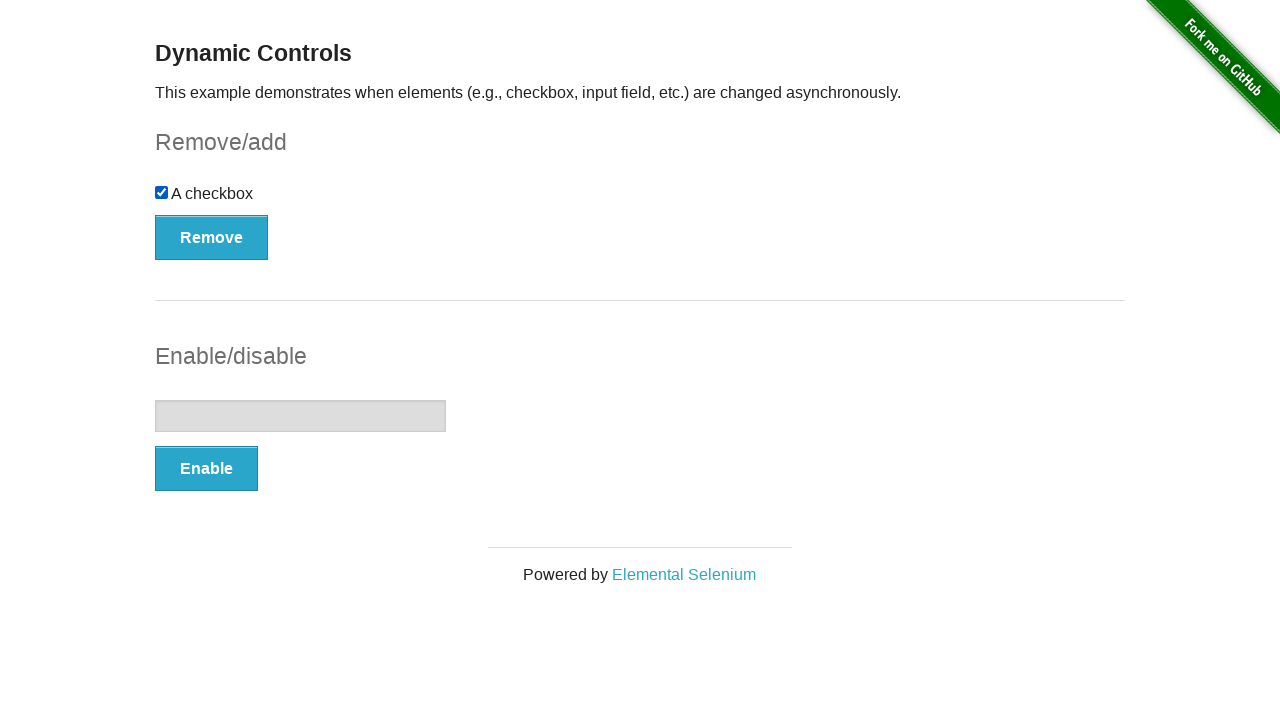

Clicked Remove button to remove the checkbox at (212, 237) on #checkbox-example > button
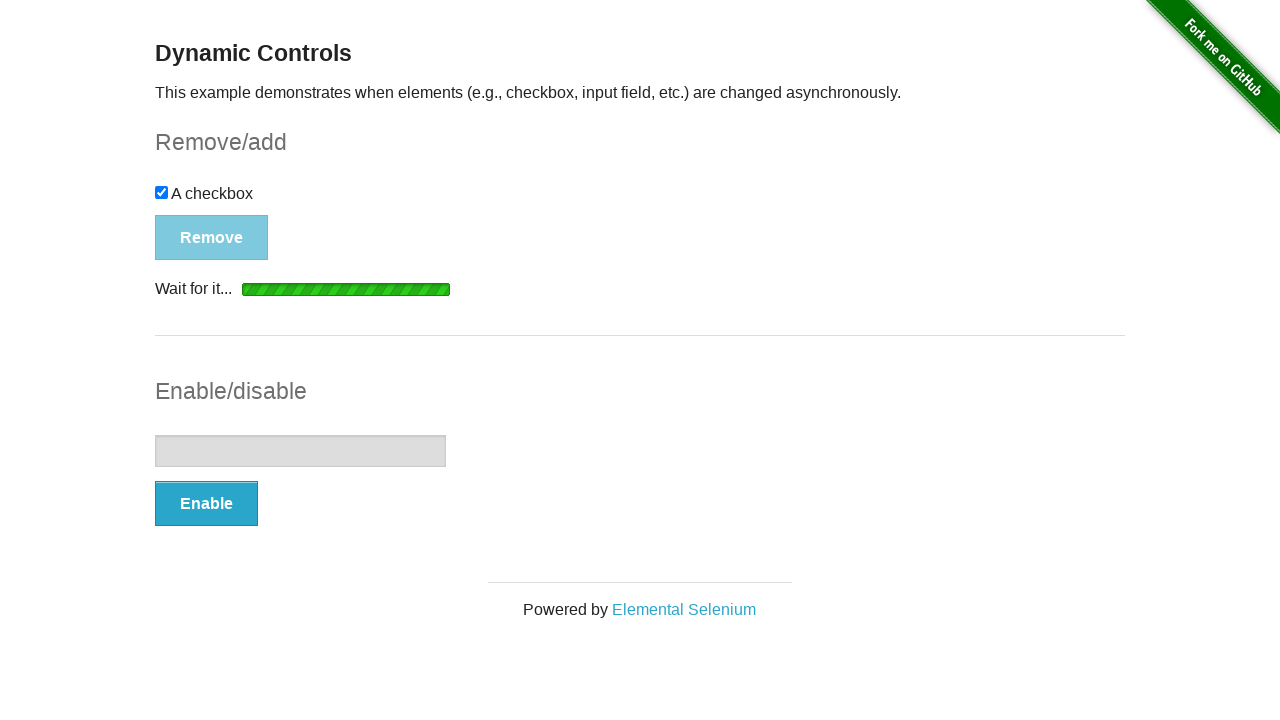

Waited for Add button to become visible
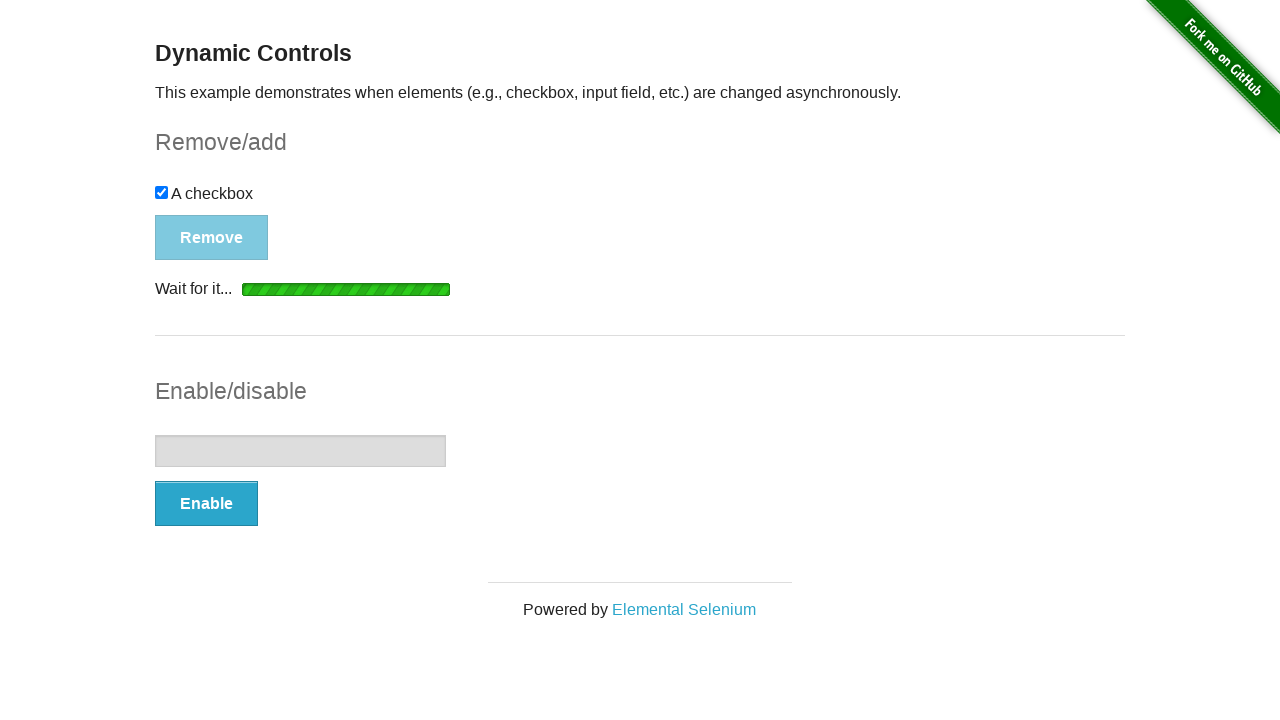

Clicked Add button to restore the checkbox at (196, 208) on #checkbox-example > button
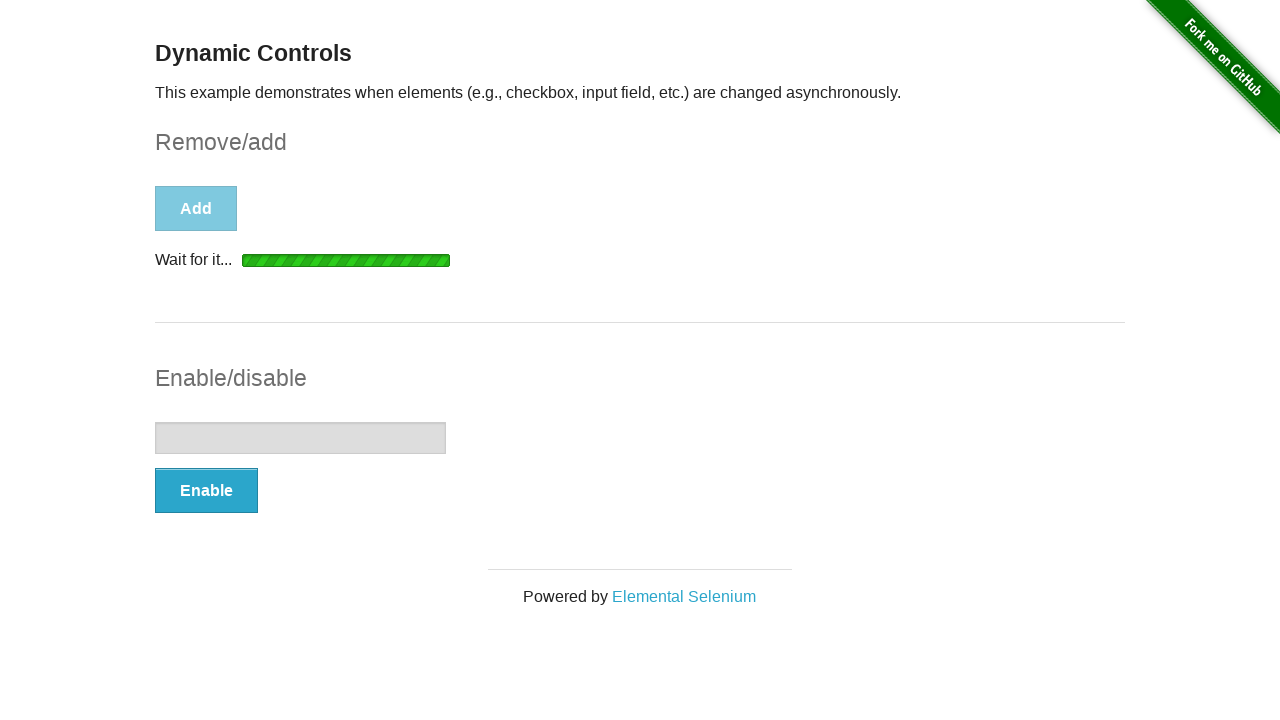

Clicked Enable button to enable the text input at (206, 491) on #input-example > button
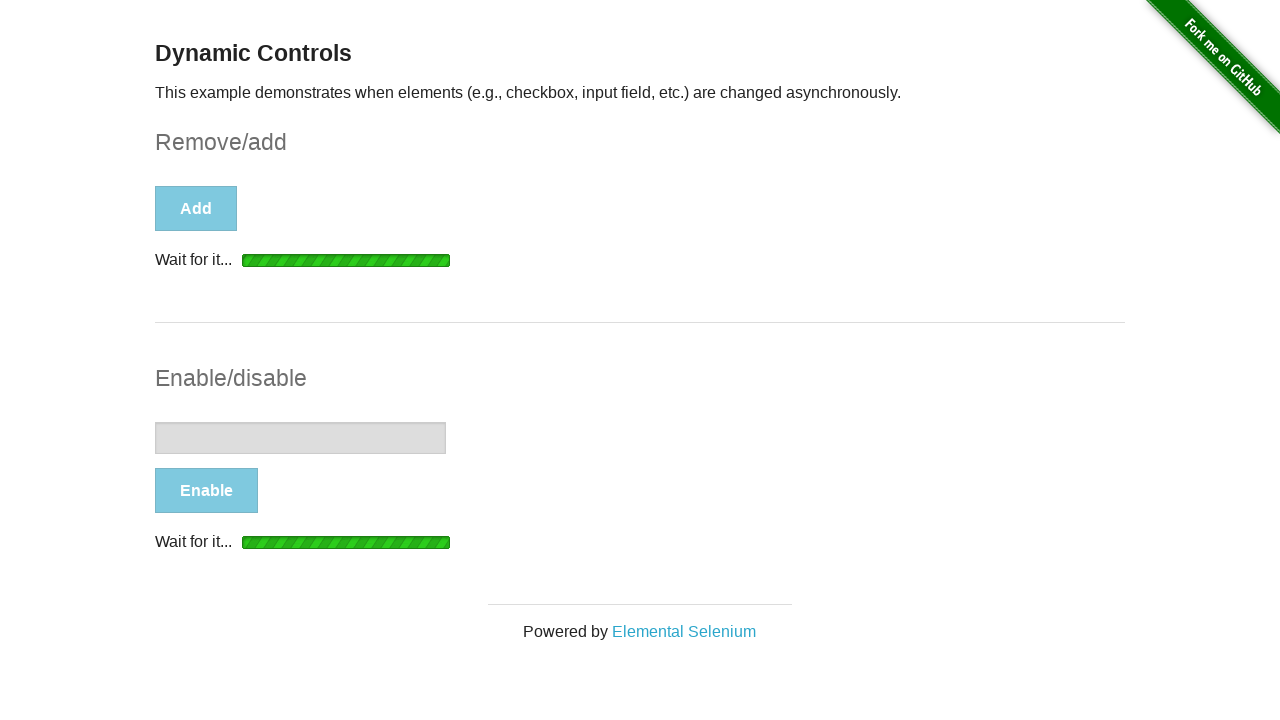

Waited for Disable button to become visible
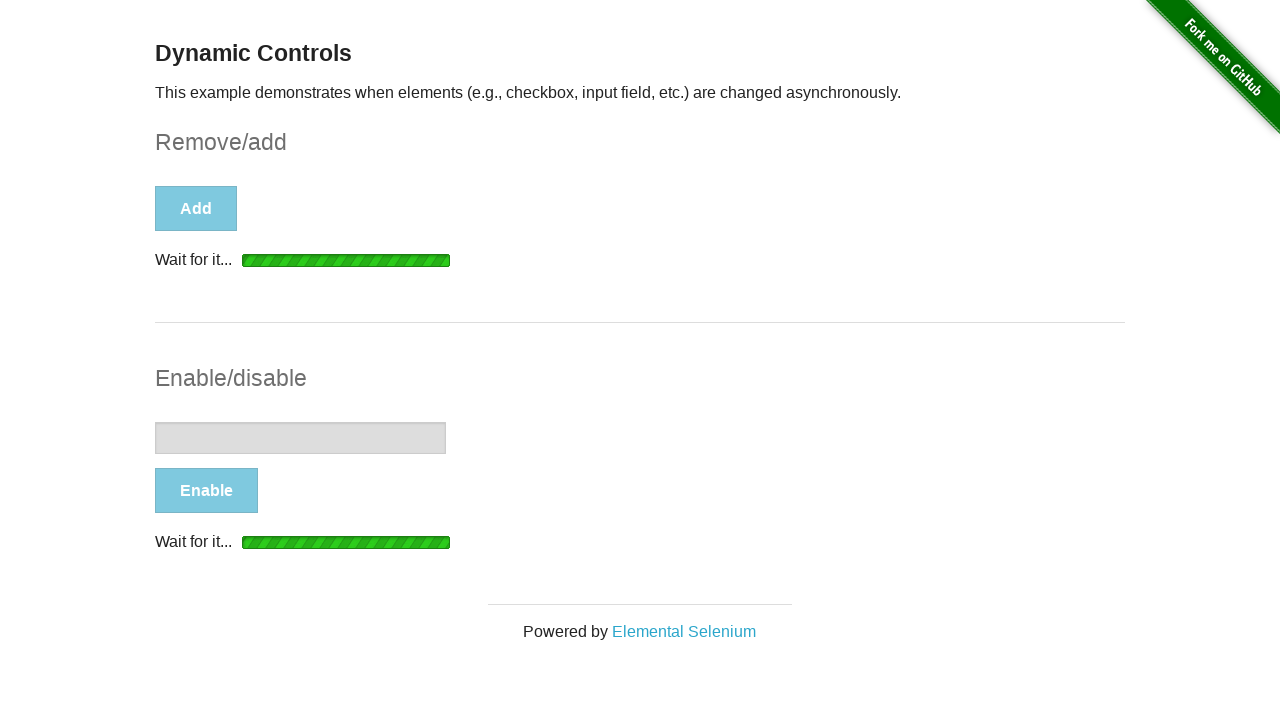

Filled text input with 'Platzi' on #input-example > input[type=text]
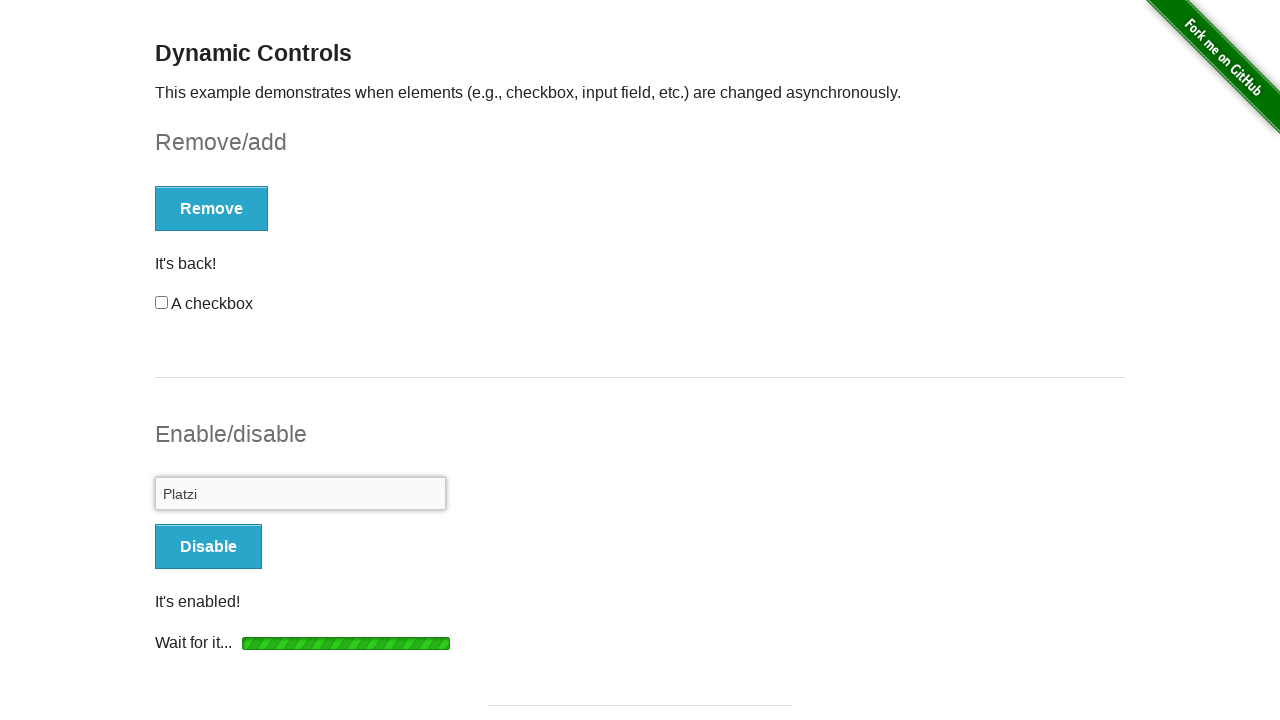

Clicked Disable button to disable the text input at (208, 546) on #input-example > button
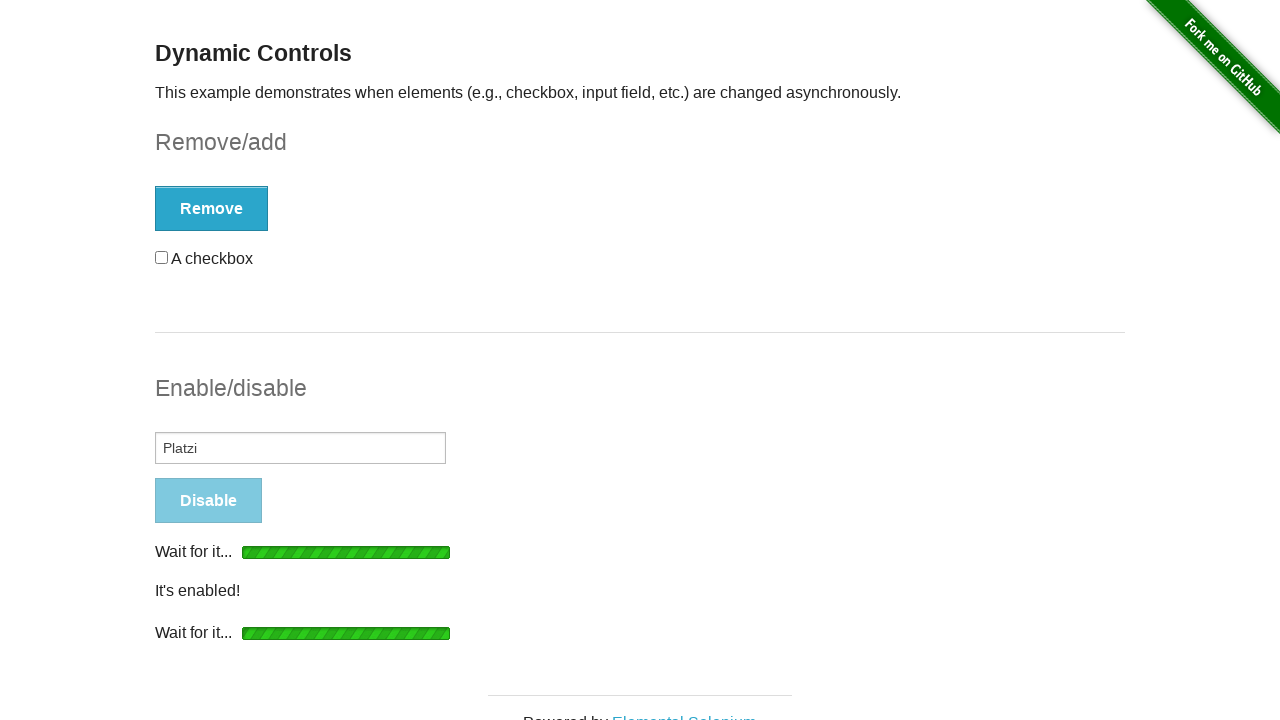

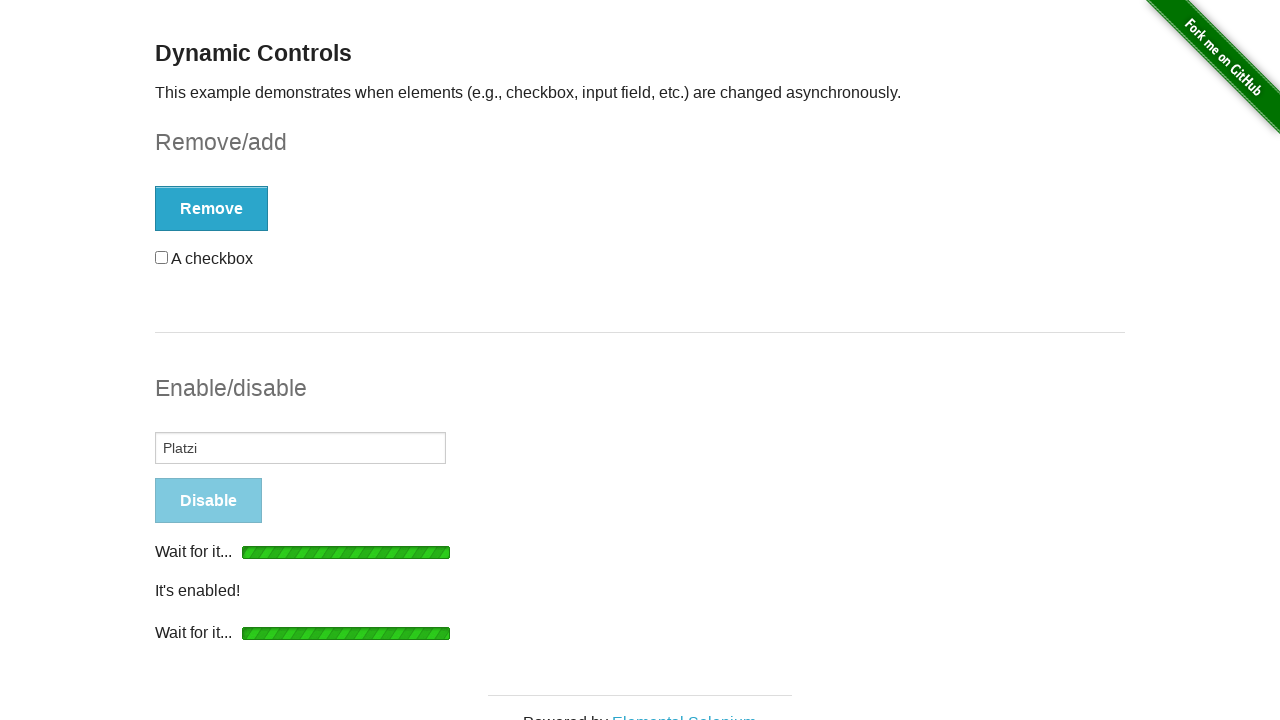